Tests the Challenging DOM page by clicking various styled buttons

Starting URL: https://the-internet.herokuapp.com/

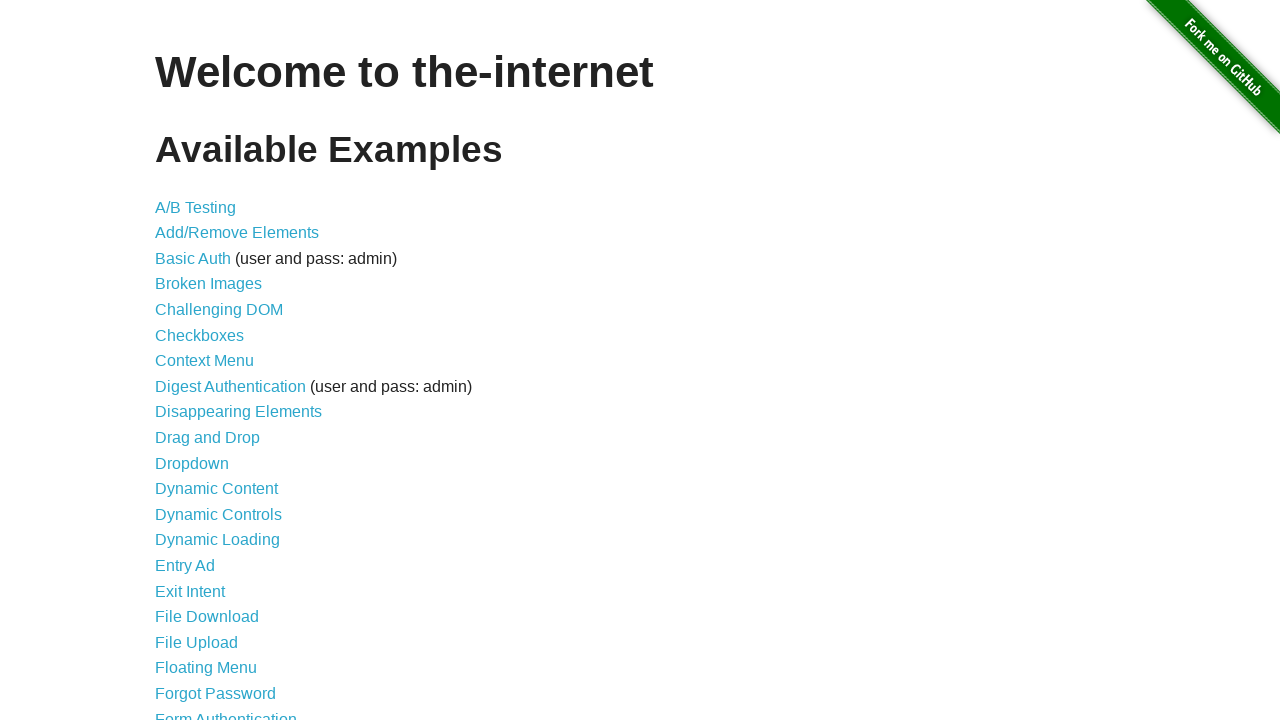

Clicked on Challenging DOM link in navigation menu at (219, 310) on xpath=//*[@id='content']/ul/li[5]/a
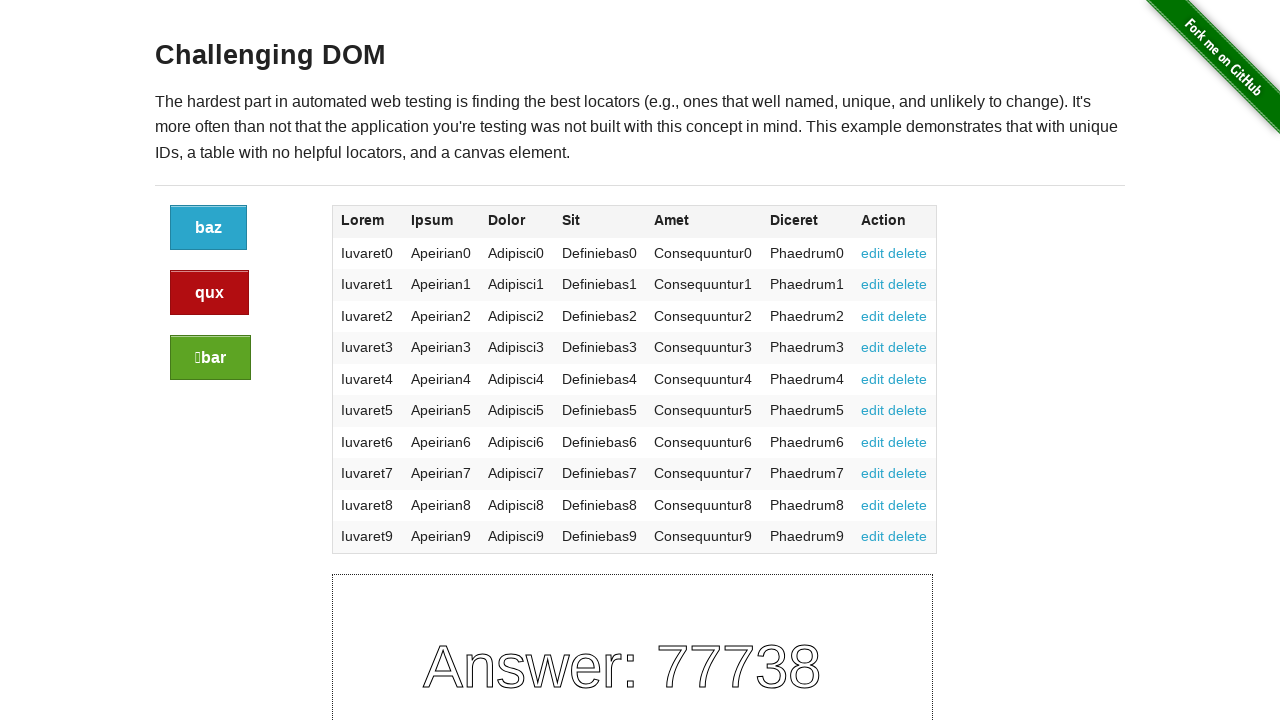

Clicked the blue button at (208, 228) on .button
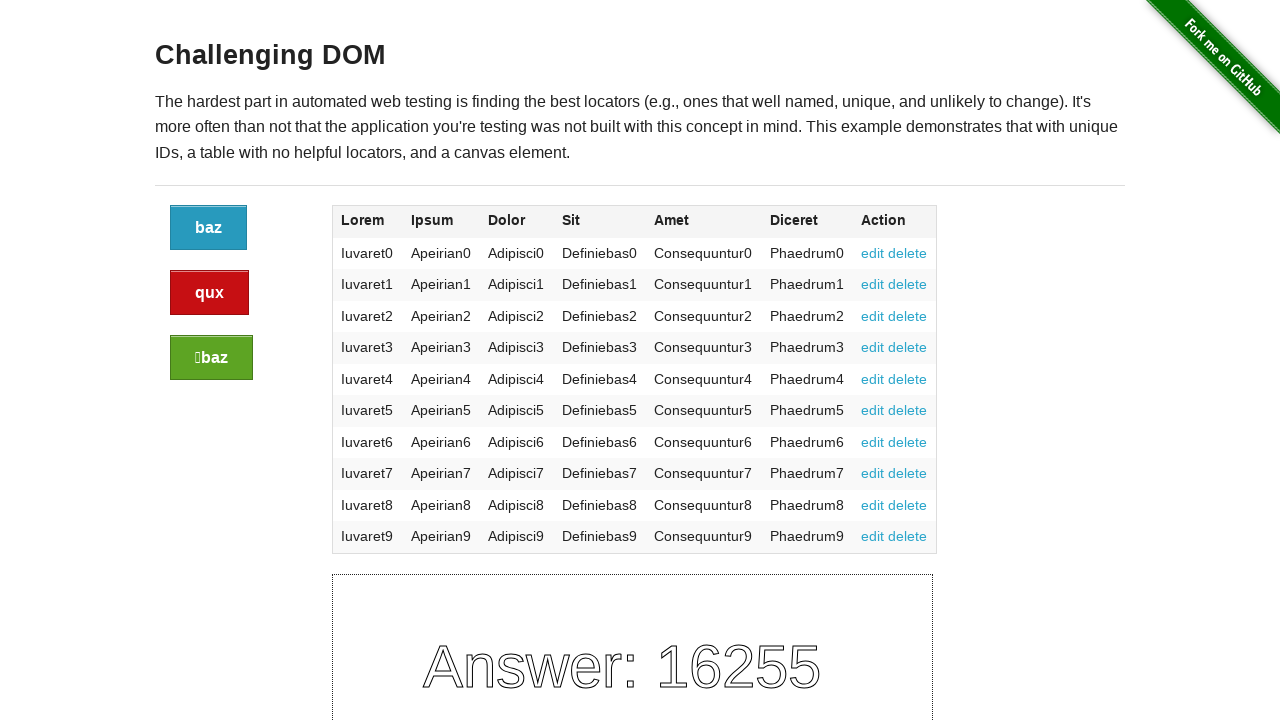

Clicked the alert button at (210, 293) on .alert
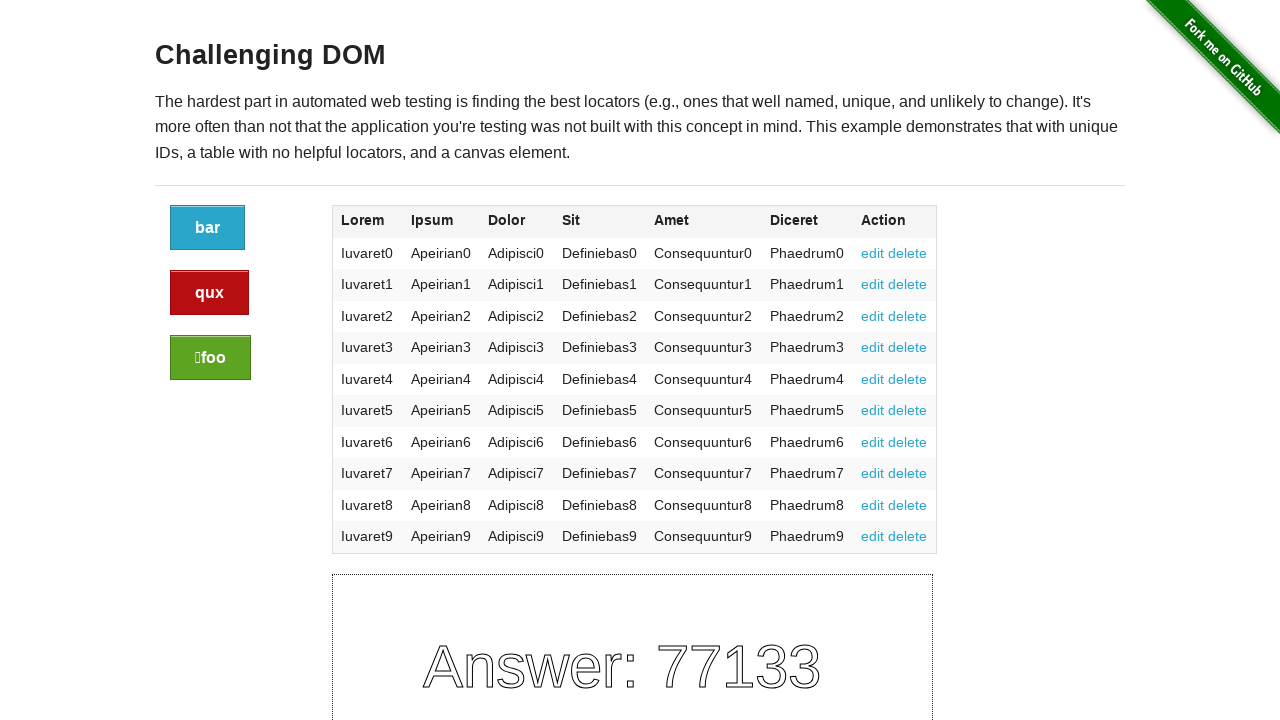

Clicked the success button at (210, 358) on .success
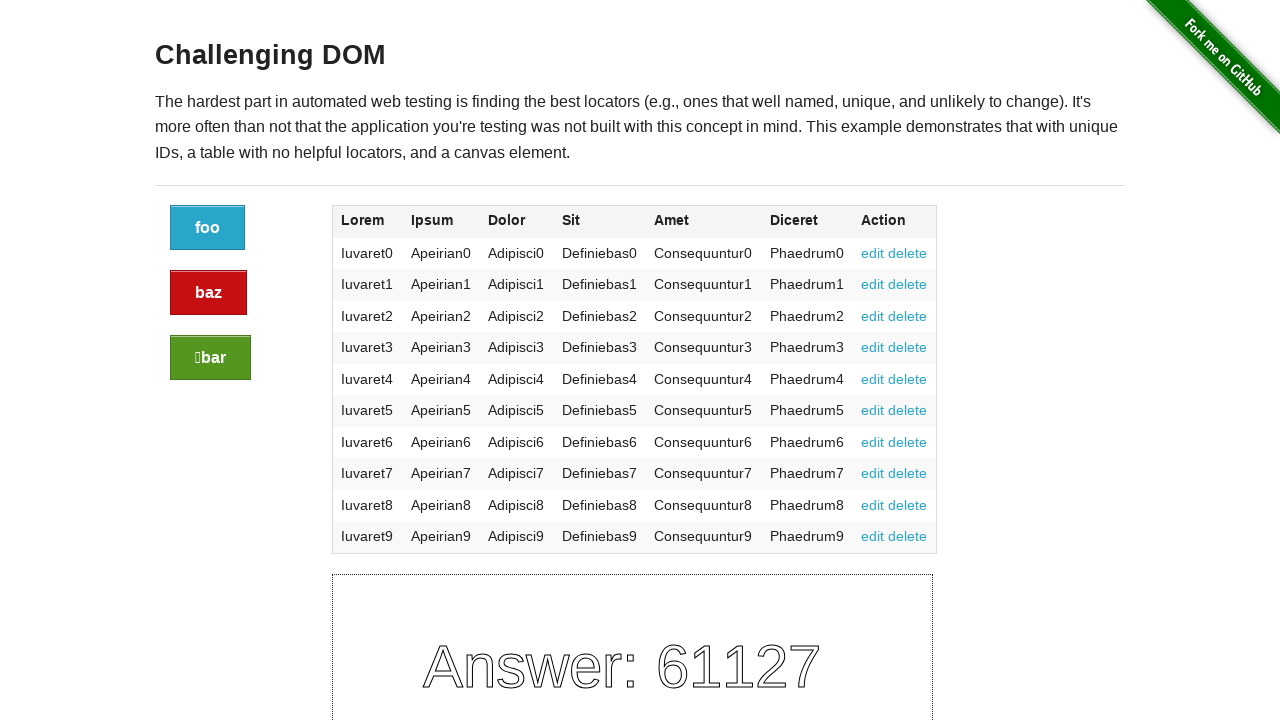

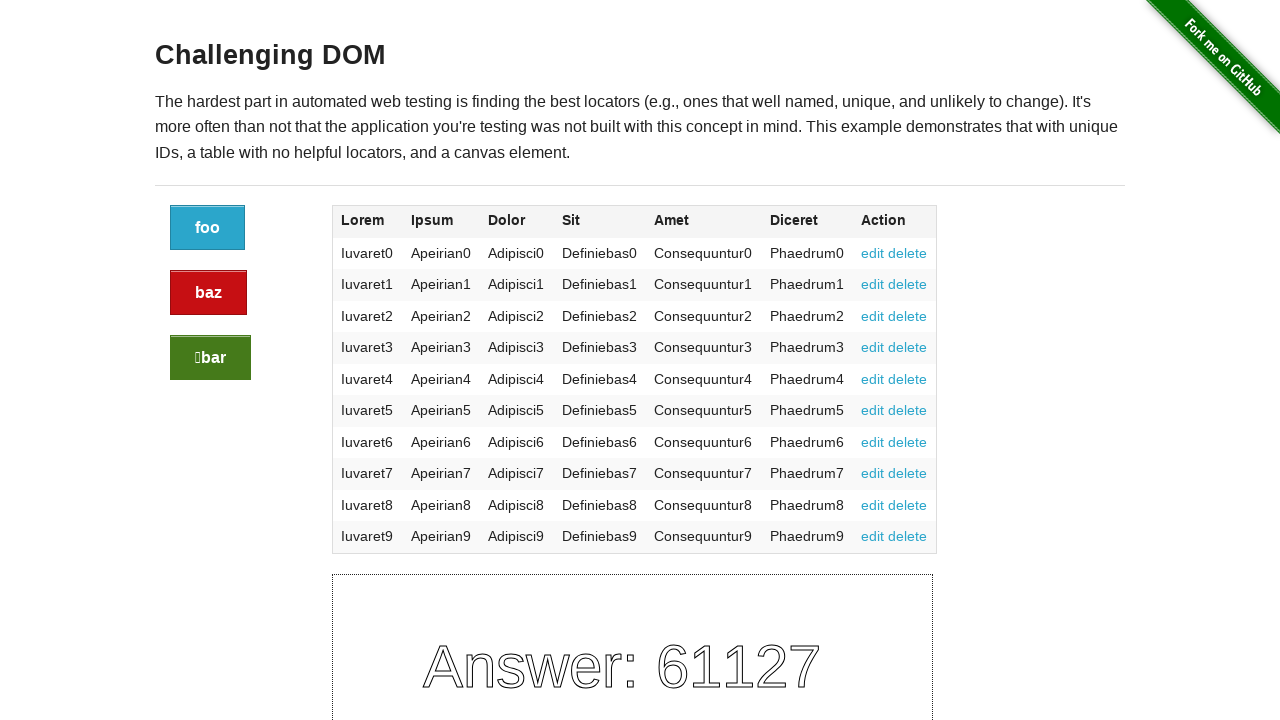